Simple navigation test that opens the rameshsoft.com website and verifies the page loads successfully.

Starting URL: https://www.rameshsoft.com

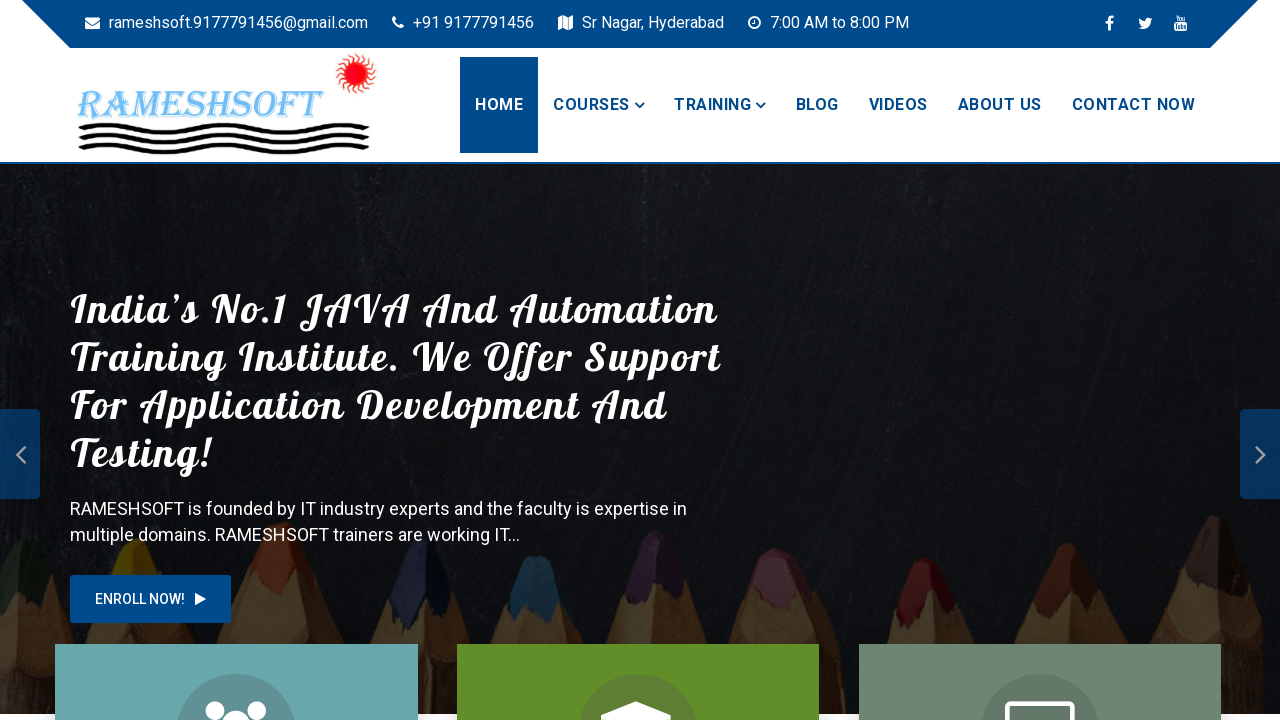

Waited for page to reach domcontentloaded state
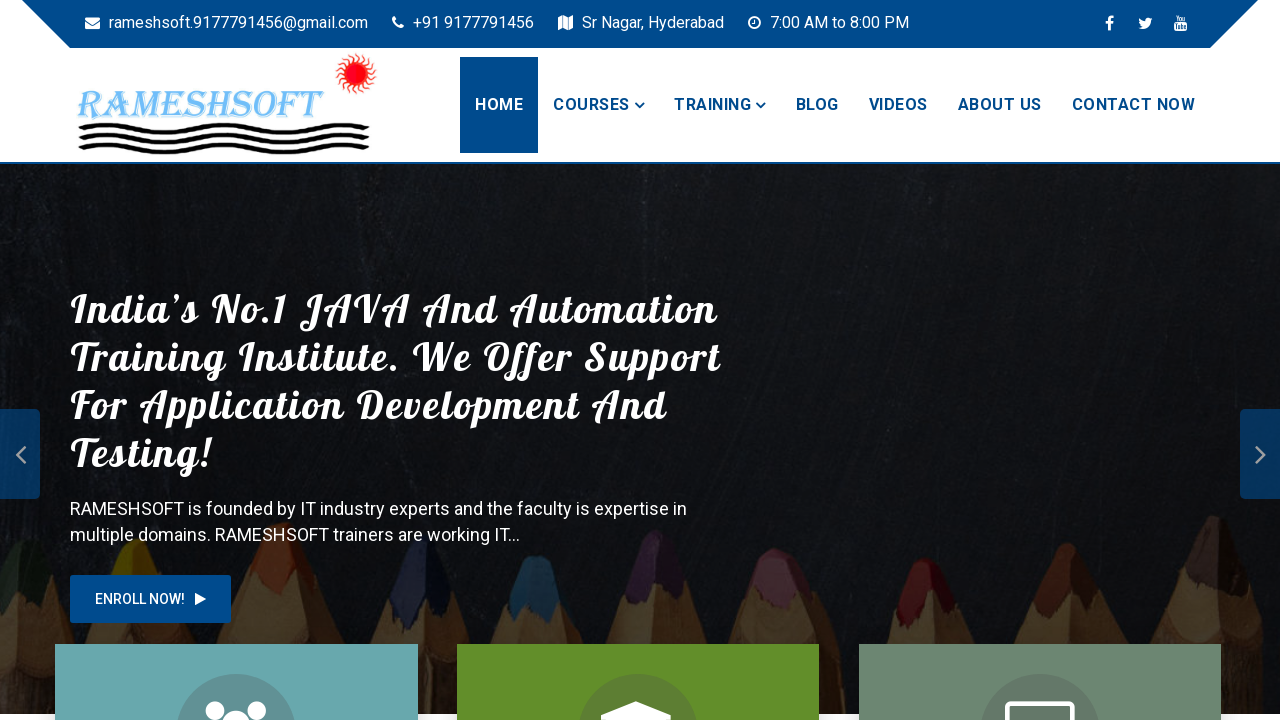

Verified body element is present on rameshsoft.com
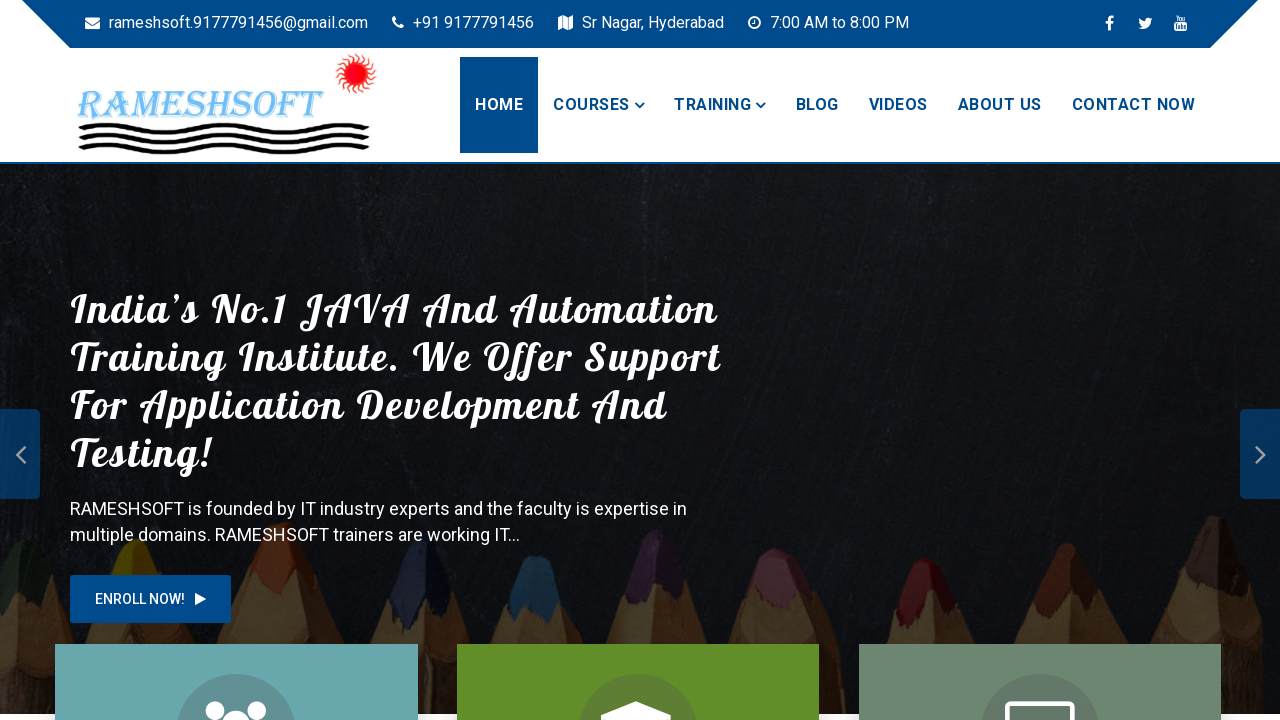

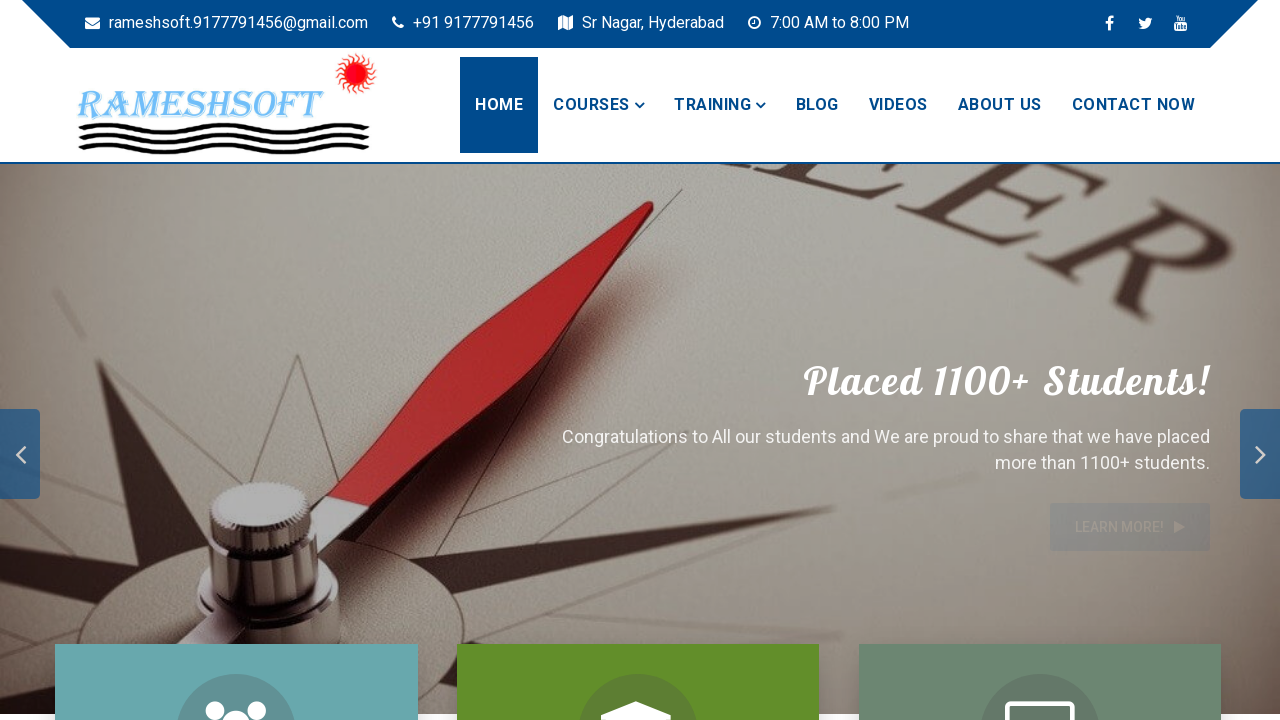